Tests the feedback form submission by filling all form fields and clicking submit, then verifying a success message appears.

Starting URL: http://zero.webappsecurity.com/index.html

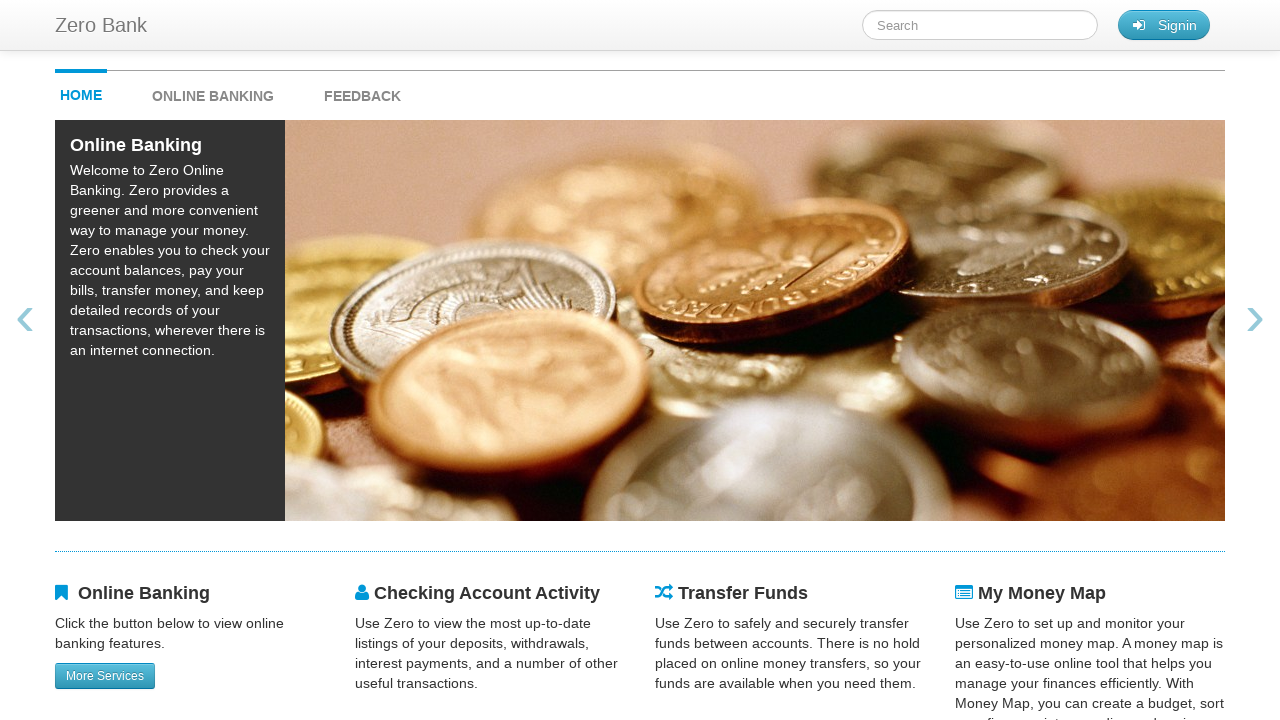

Clicked feedback link at (362, 91) on #feedback
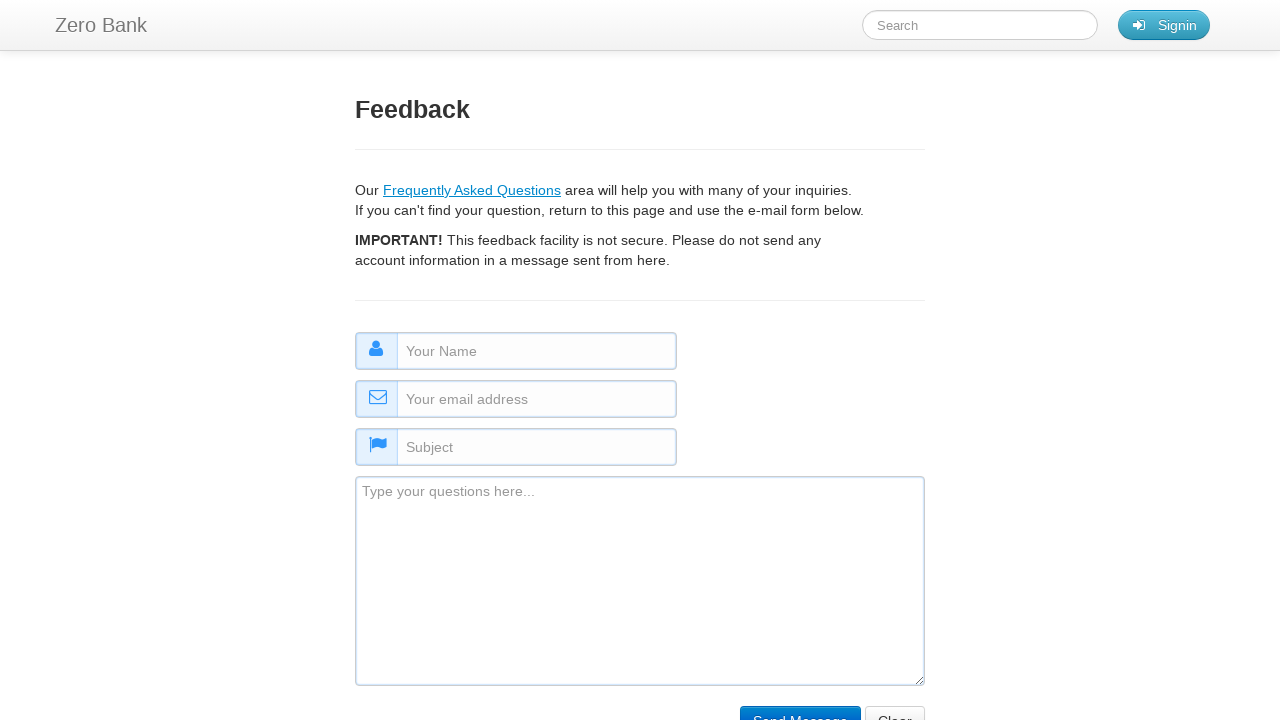

Filled name field with 'Jane Smith' on #name
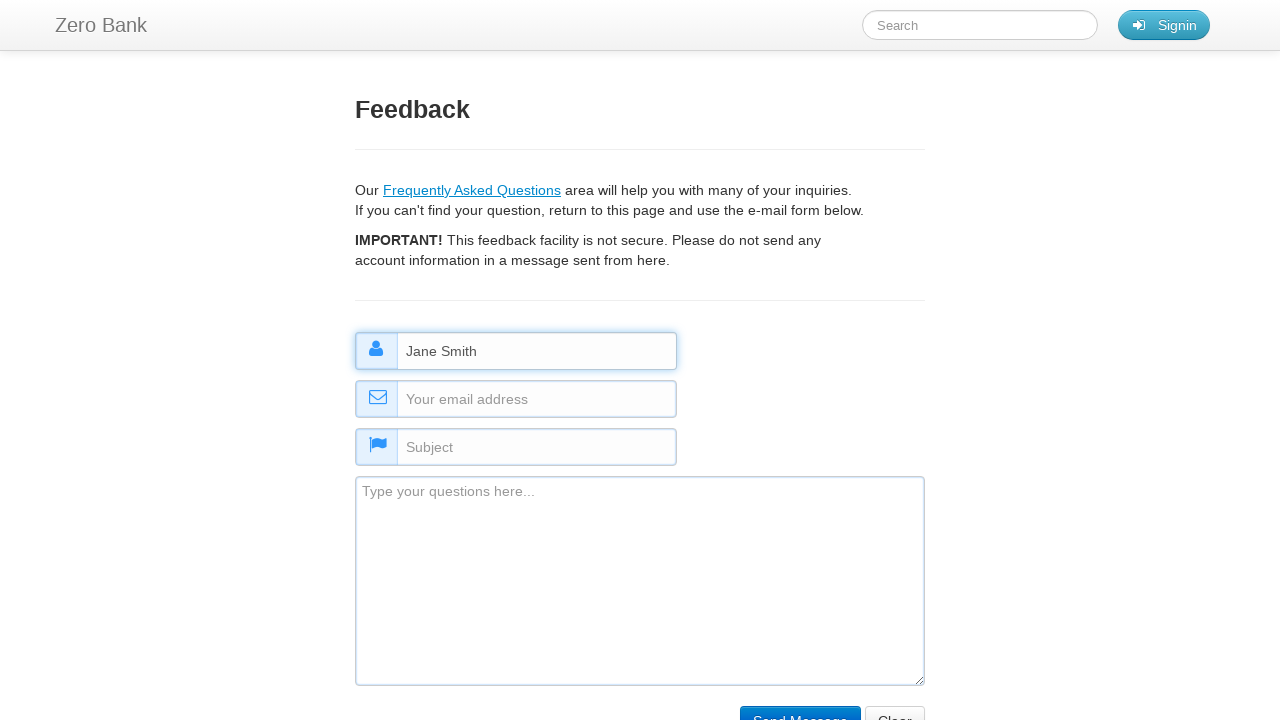

Filled email field with 'jane.smith@example.com' on #email
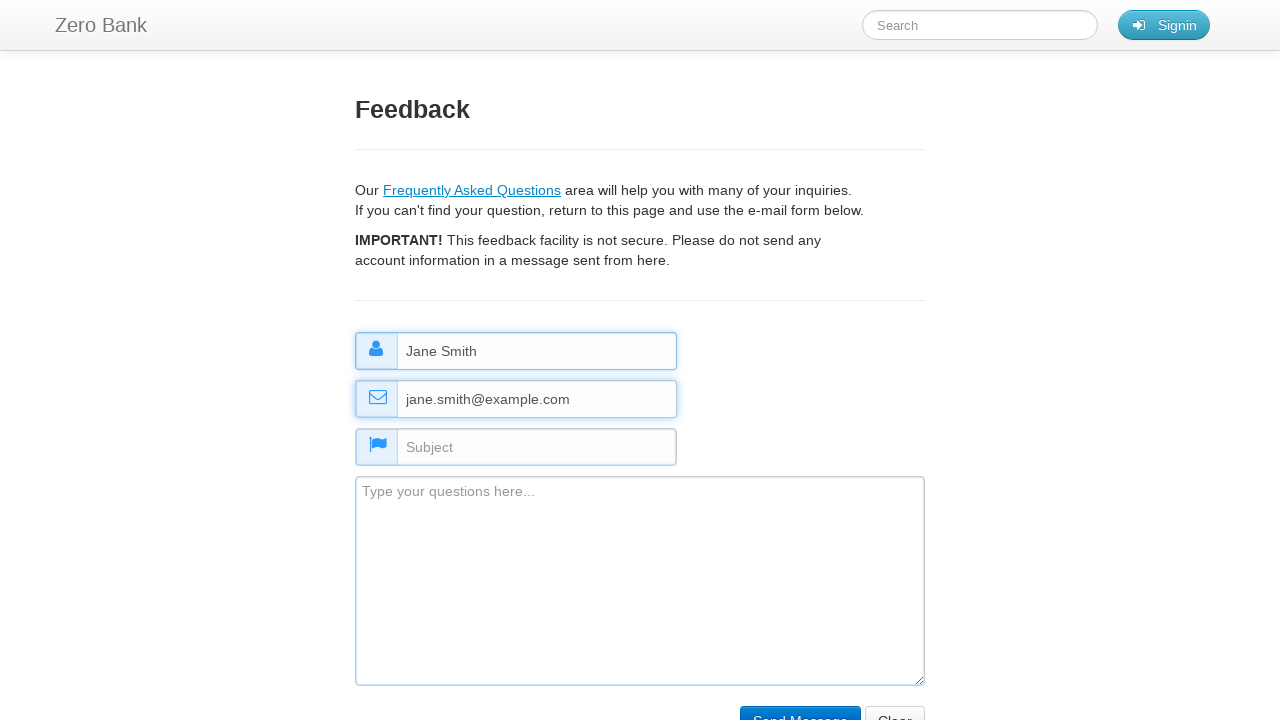

Filled subject field with 'Inquiry About Services' on #subject
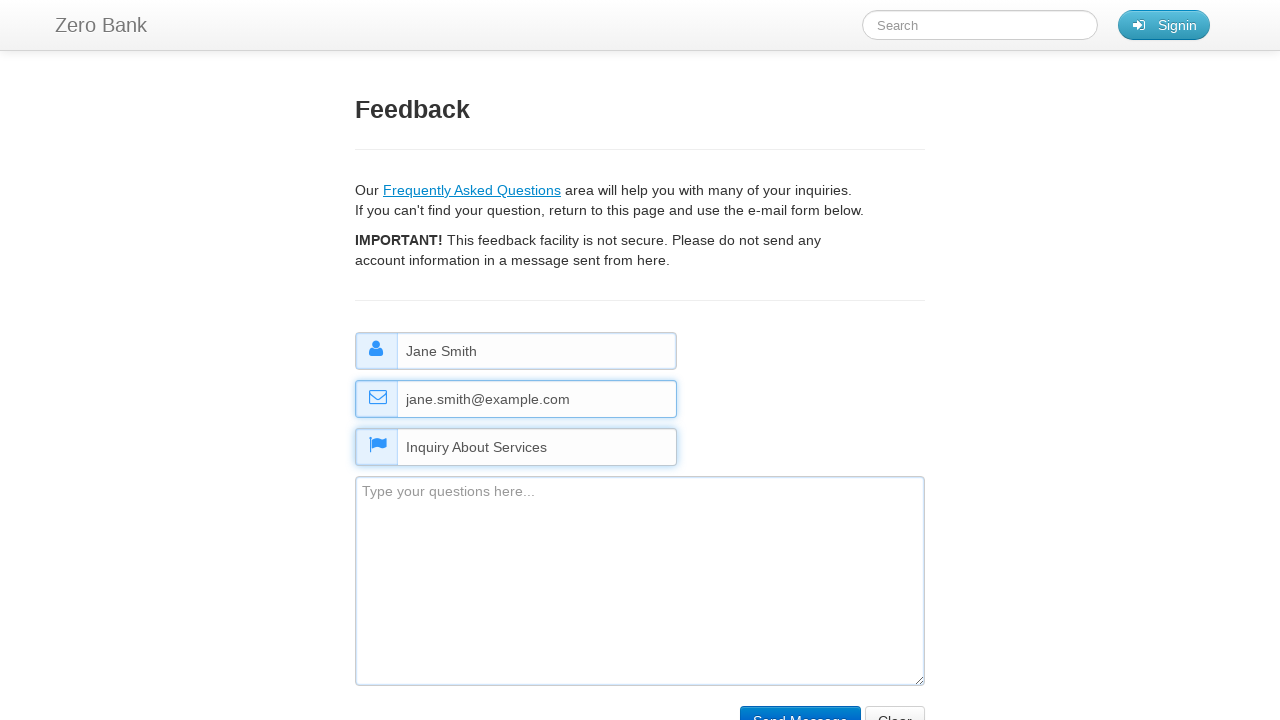

Filled comment field with service inquiry message on #comment
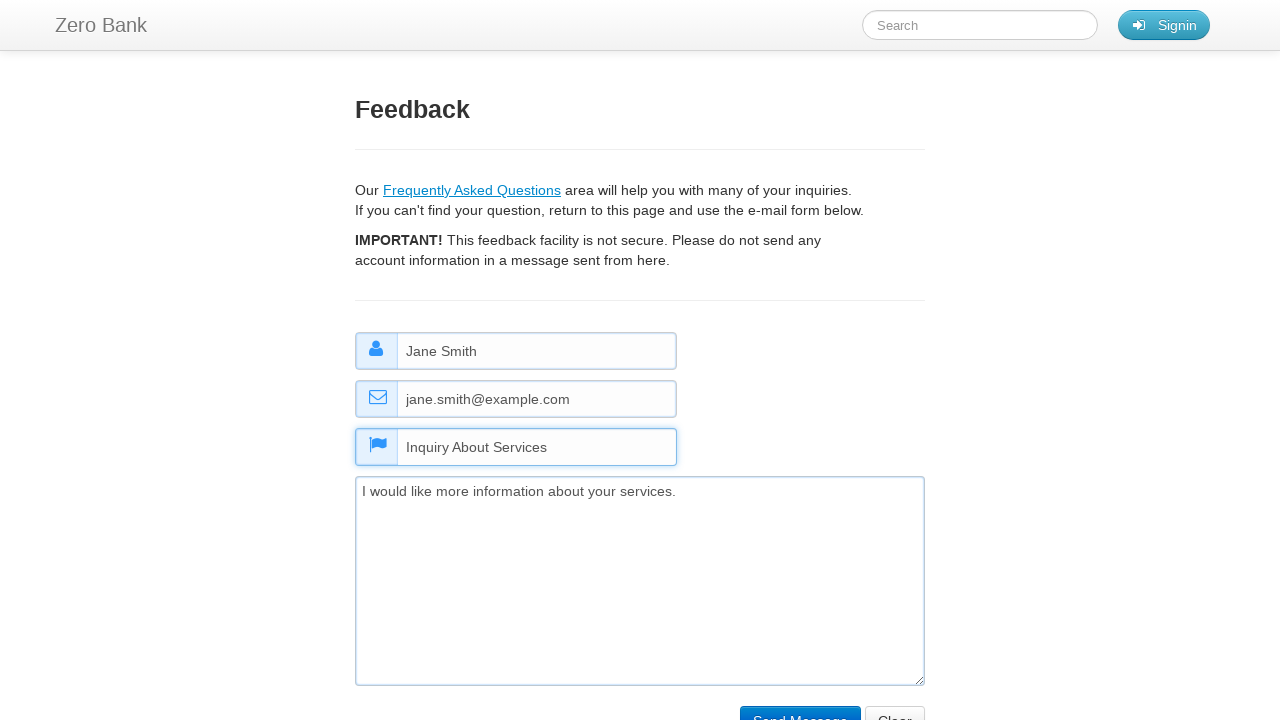

Clicked submit button to submit feedback form at (800, 705) on input[name="submit"]
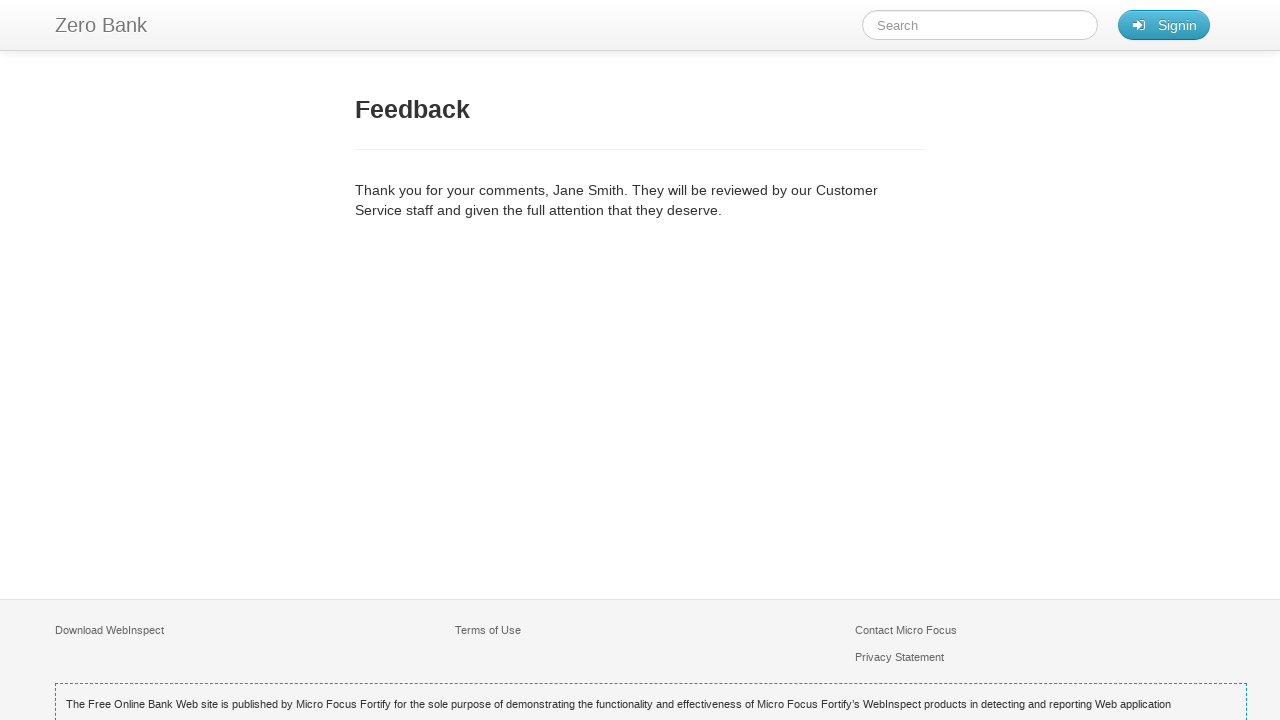

Verified success message (h3) is visible
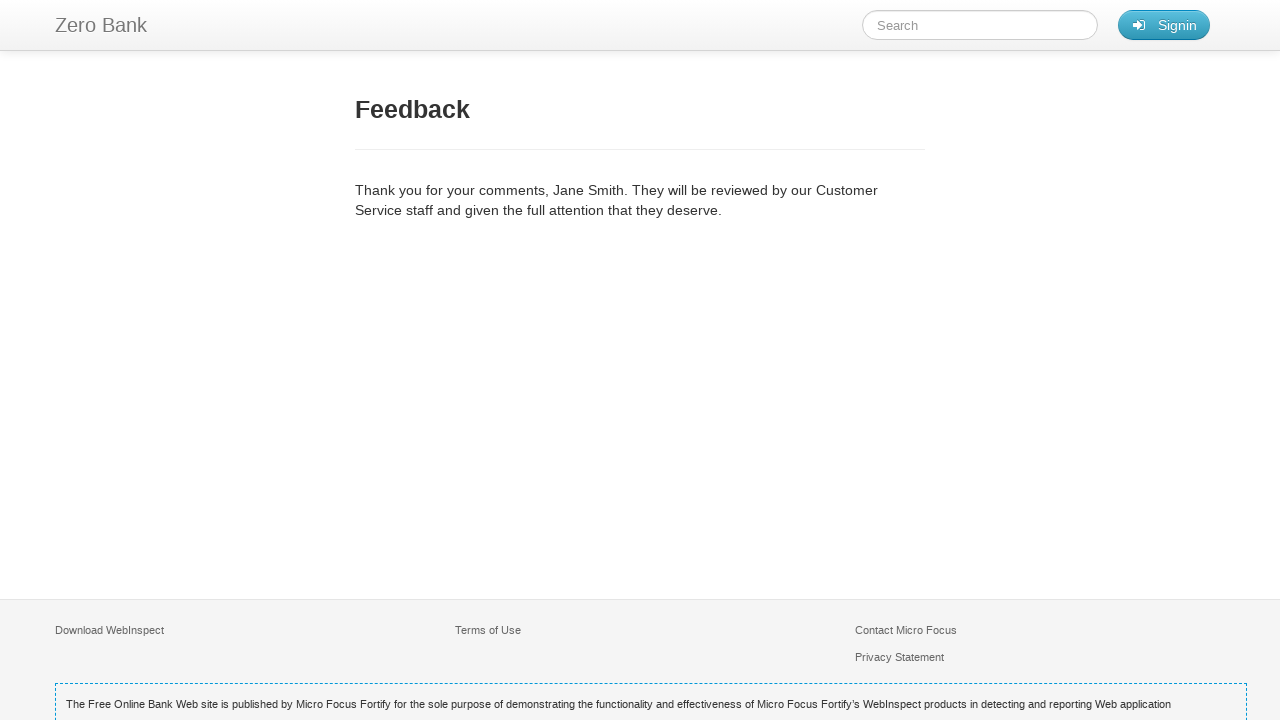

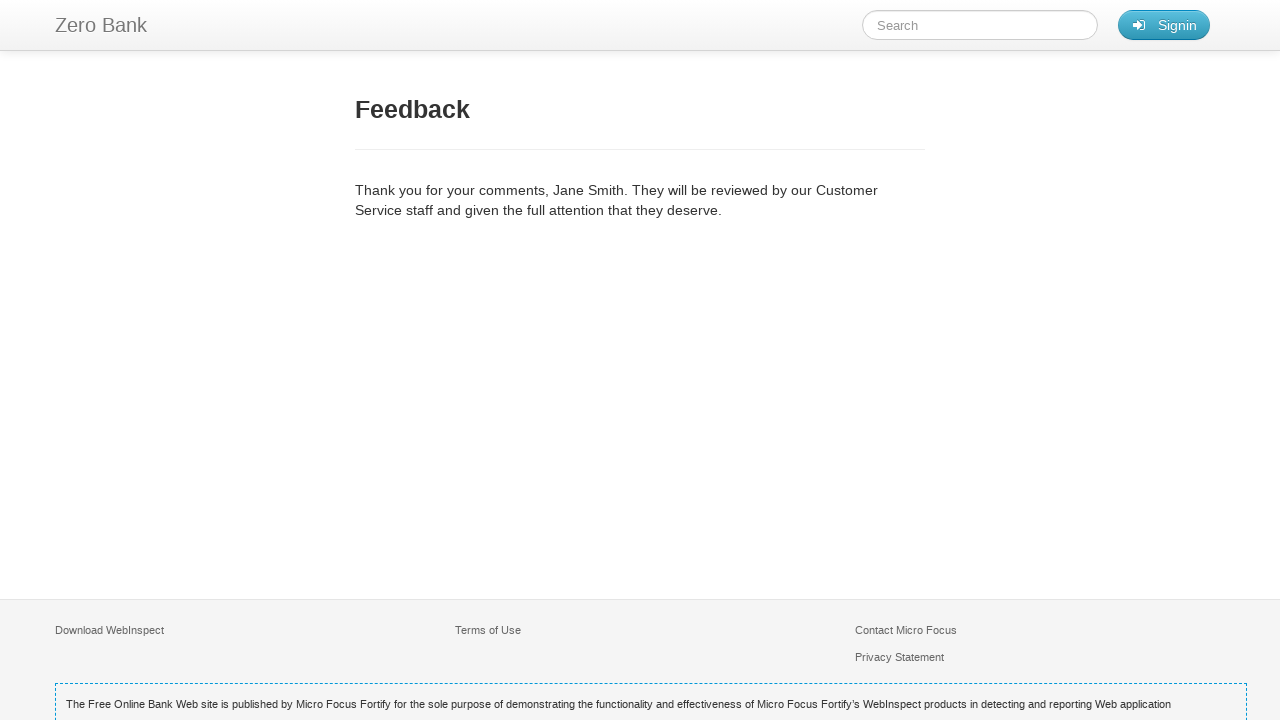